Navigates to Rahul Shetty Academy's Automation Practice page and verifies it loads successfully

Starting URL: https://www.rahulshettyacademy.com/AutomationPractice/

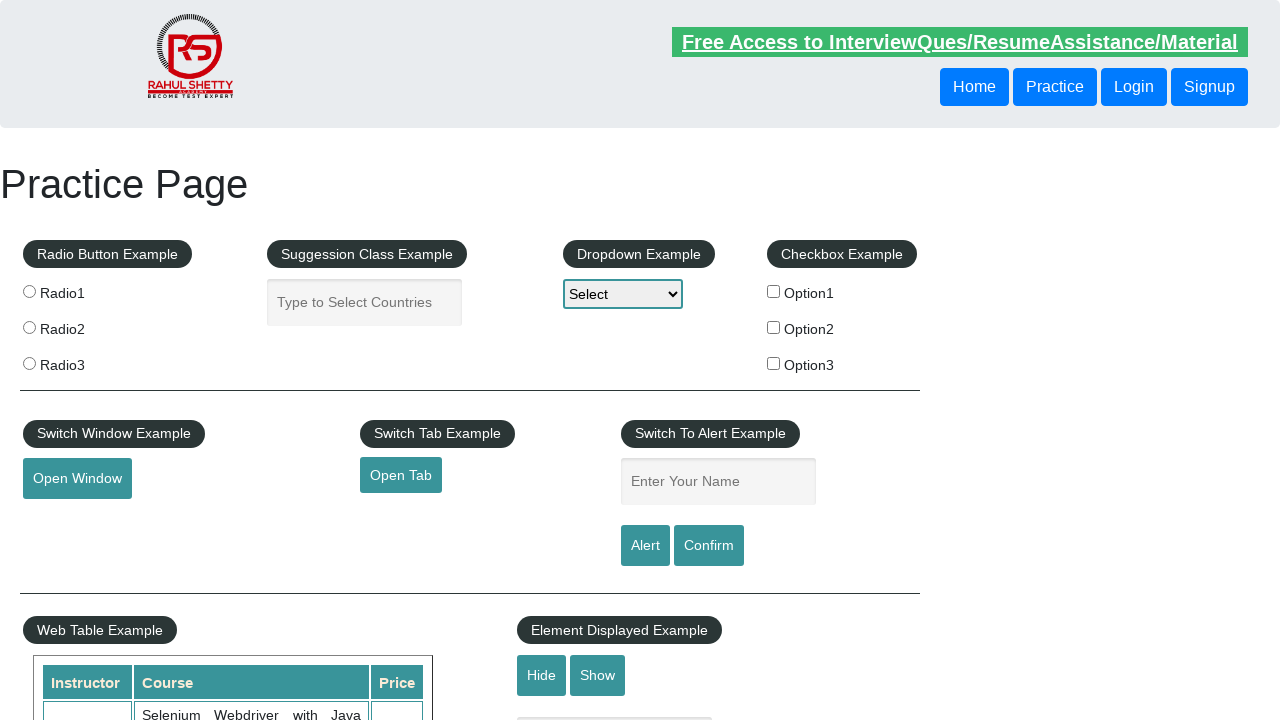

Page DOM content loaded
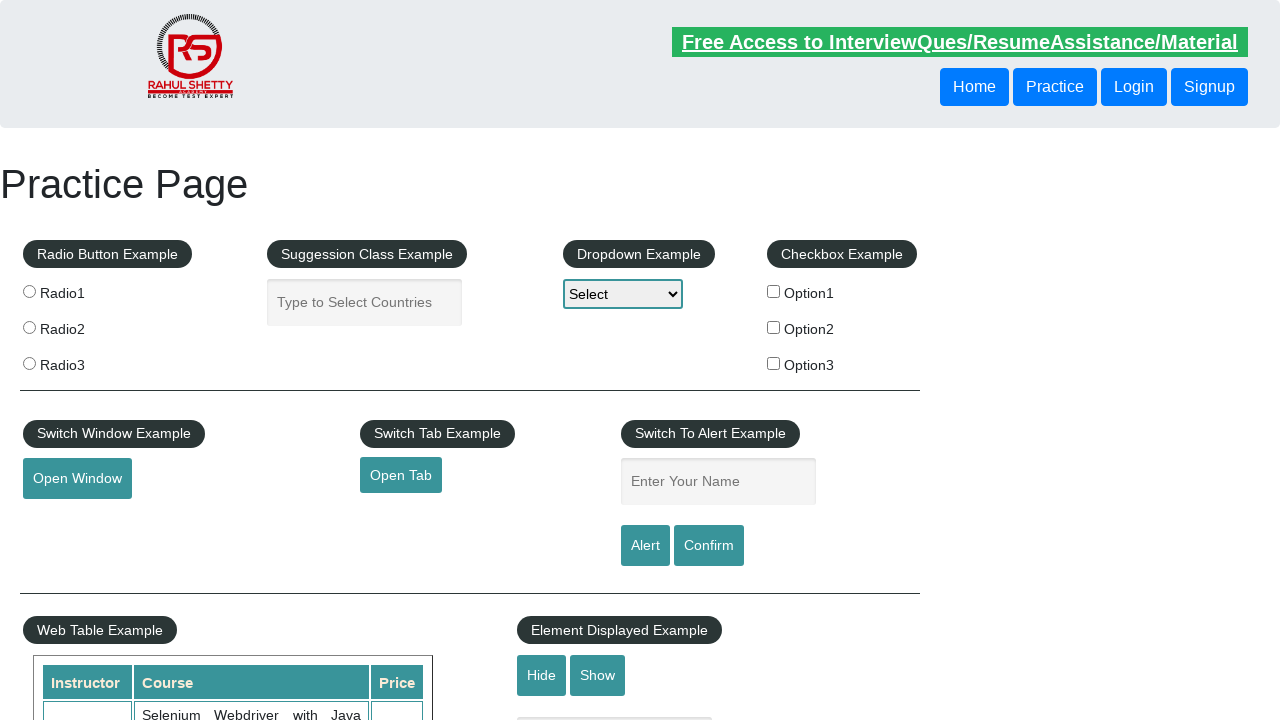

H1 heading element is visible - Rahul Shetty Academy Automation Practice page loaded successfully
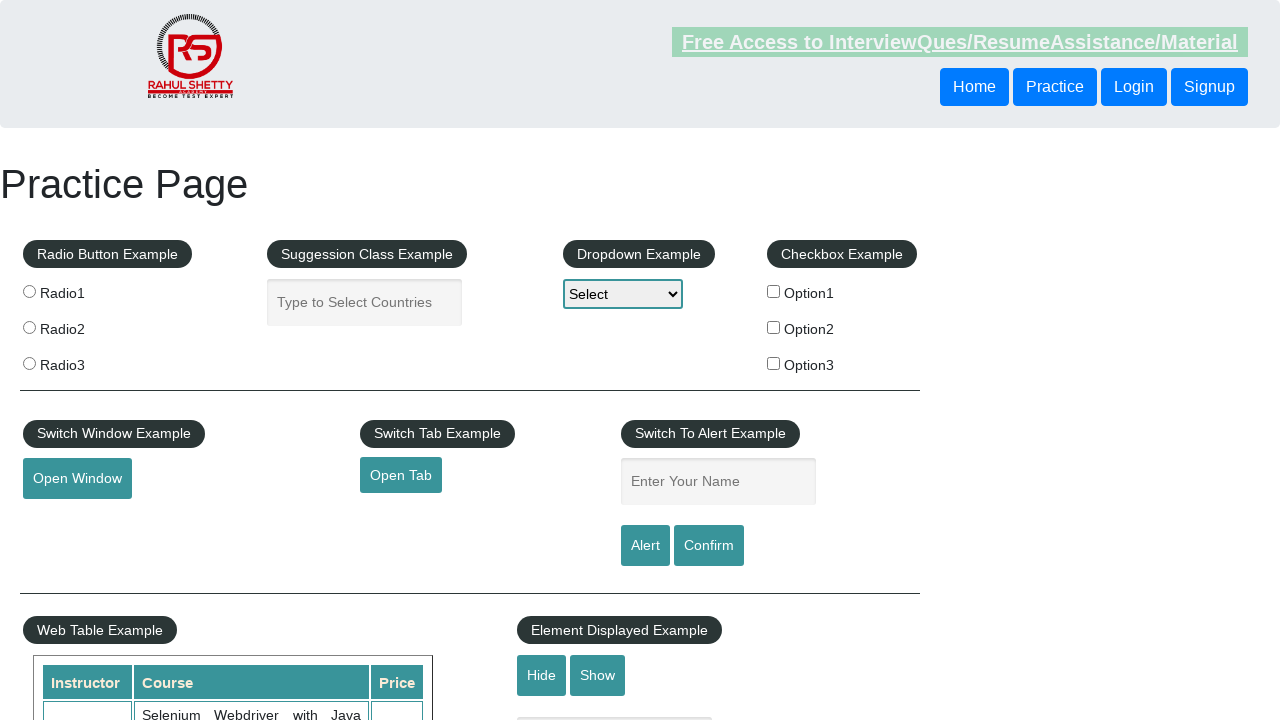

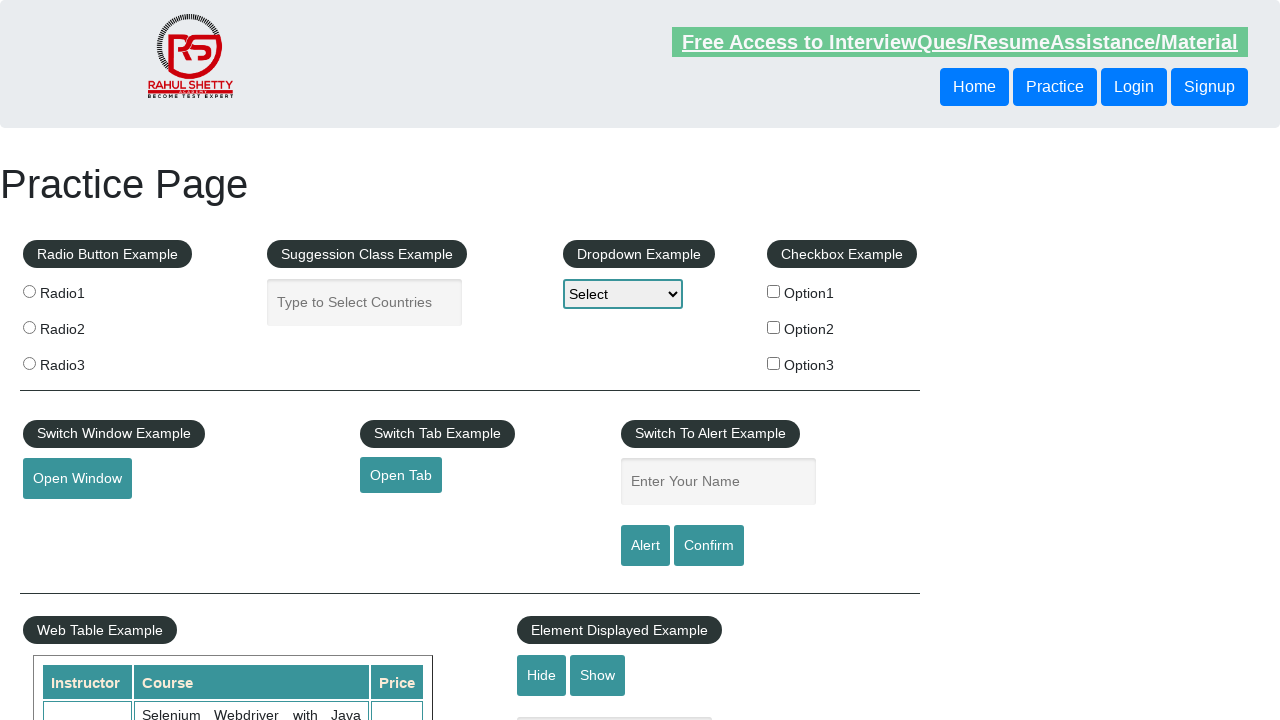